Tests checkbox functionality by checking multiple checkboxes (Monday, Sunday, Wednesday) and then unchecking them if they are checked

Starting URL: https://testautomationpractice.blogspot.com/

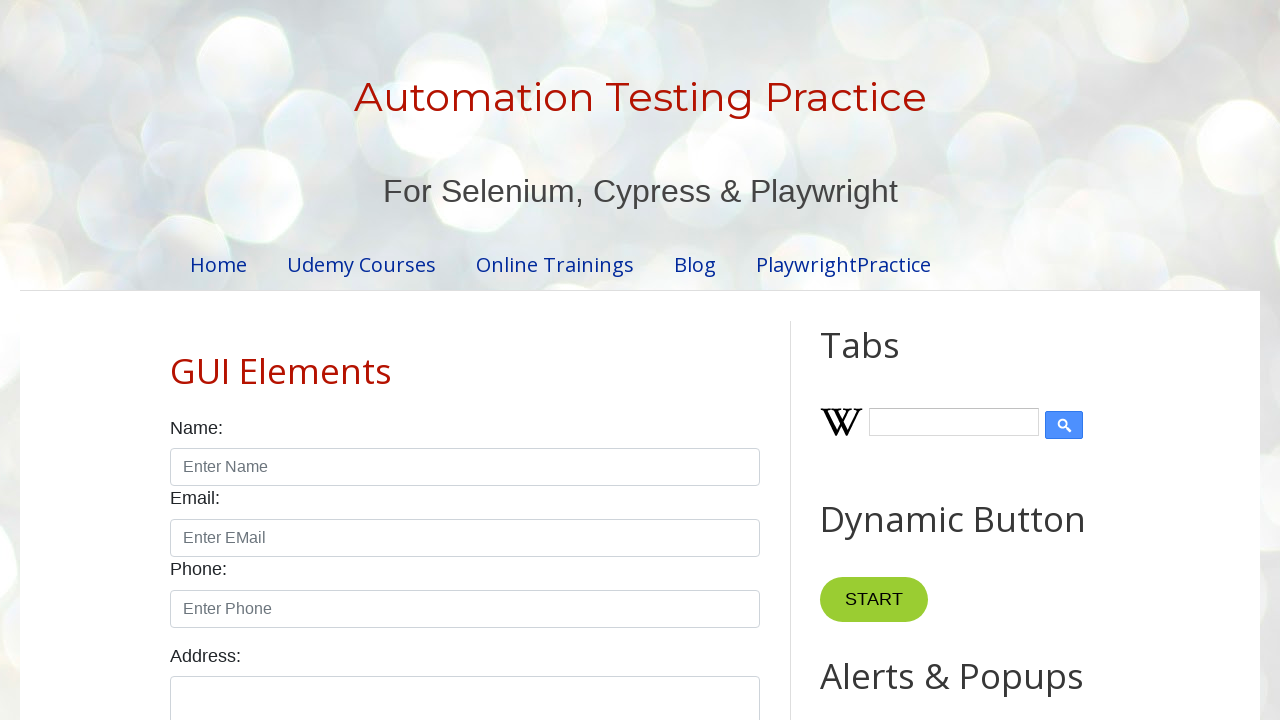

Checked checkbox #monday at (272, 360) on #monday
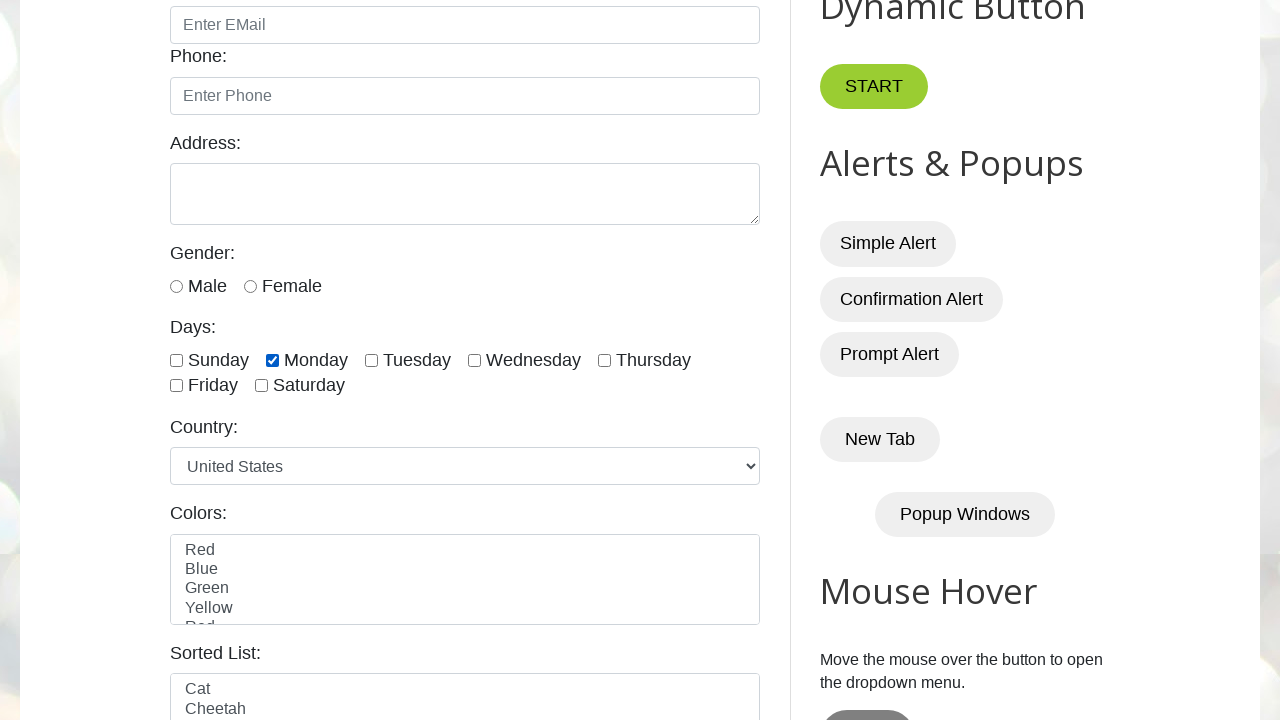

Checked checkbox #sunday at (176, 360) on #sunday
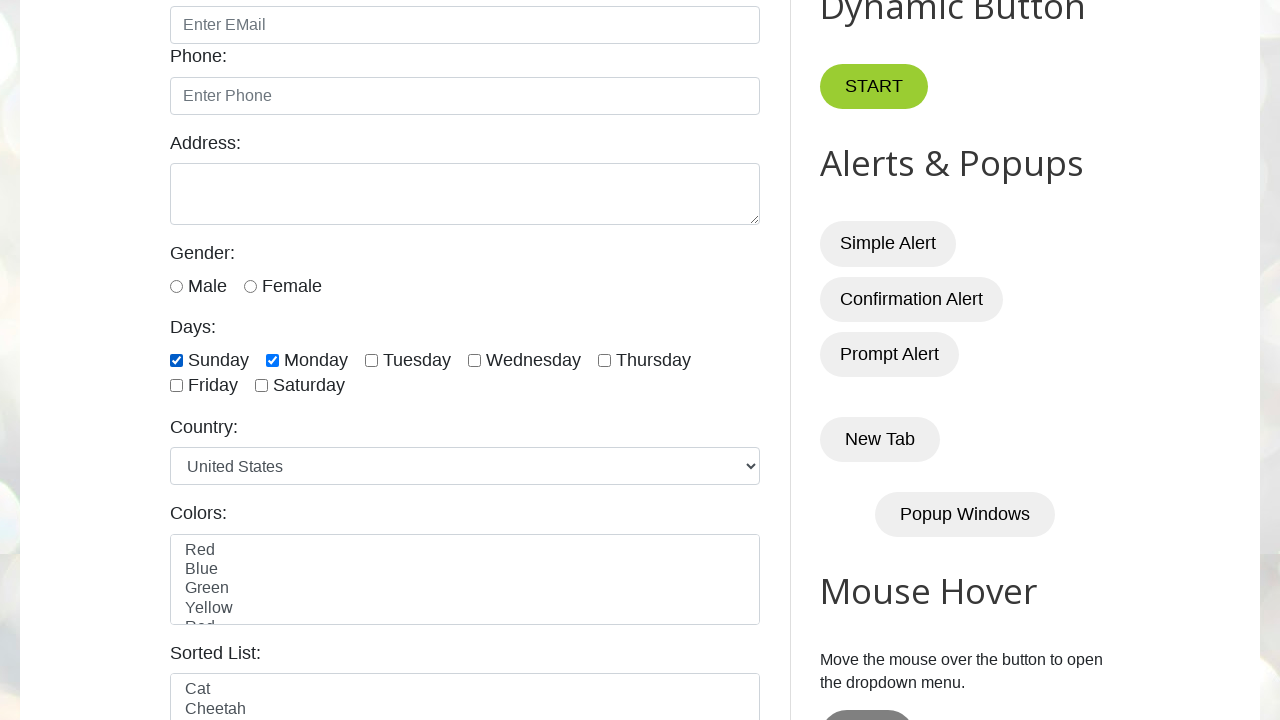

Checked checkbox #wednesday at (474, 360) on #wednesday
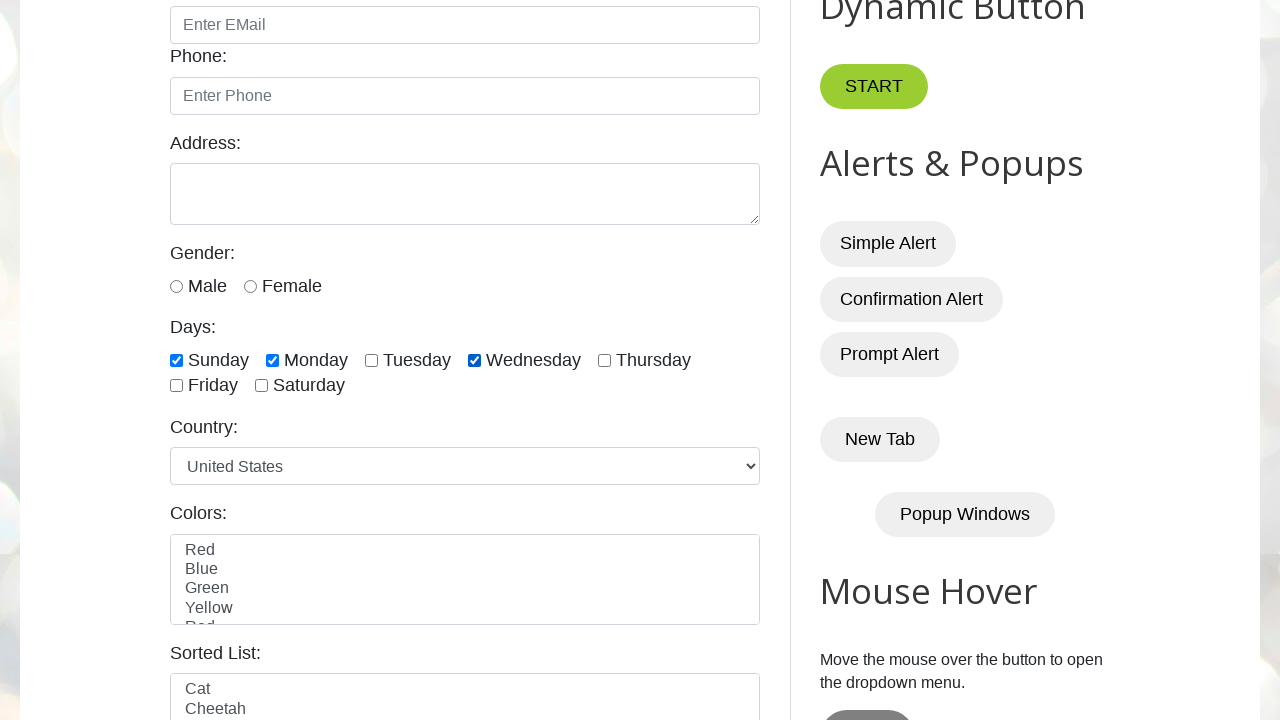

Waited 2 seconds to observe checked state
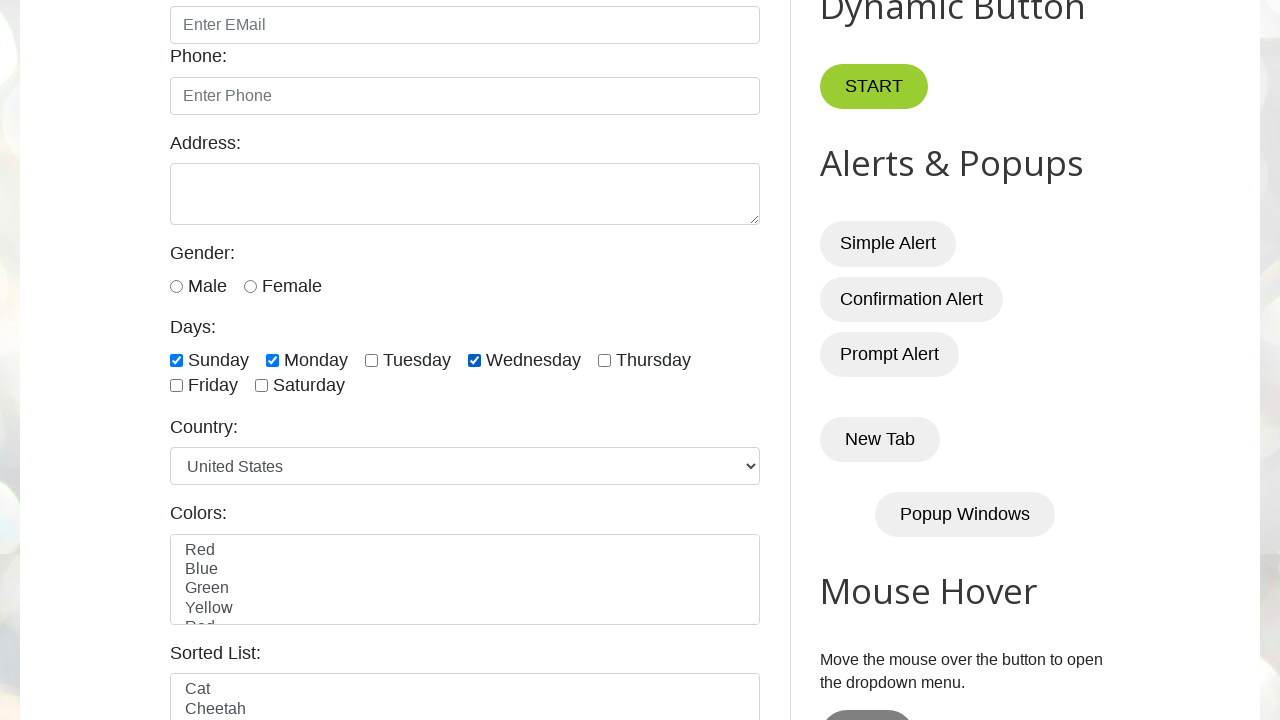

Unchecked checkbox #monday at (272, 360) on #monday
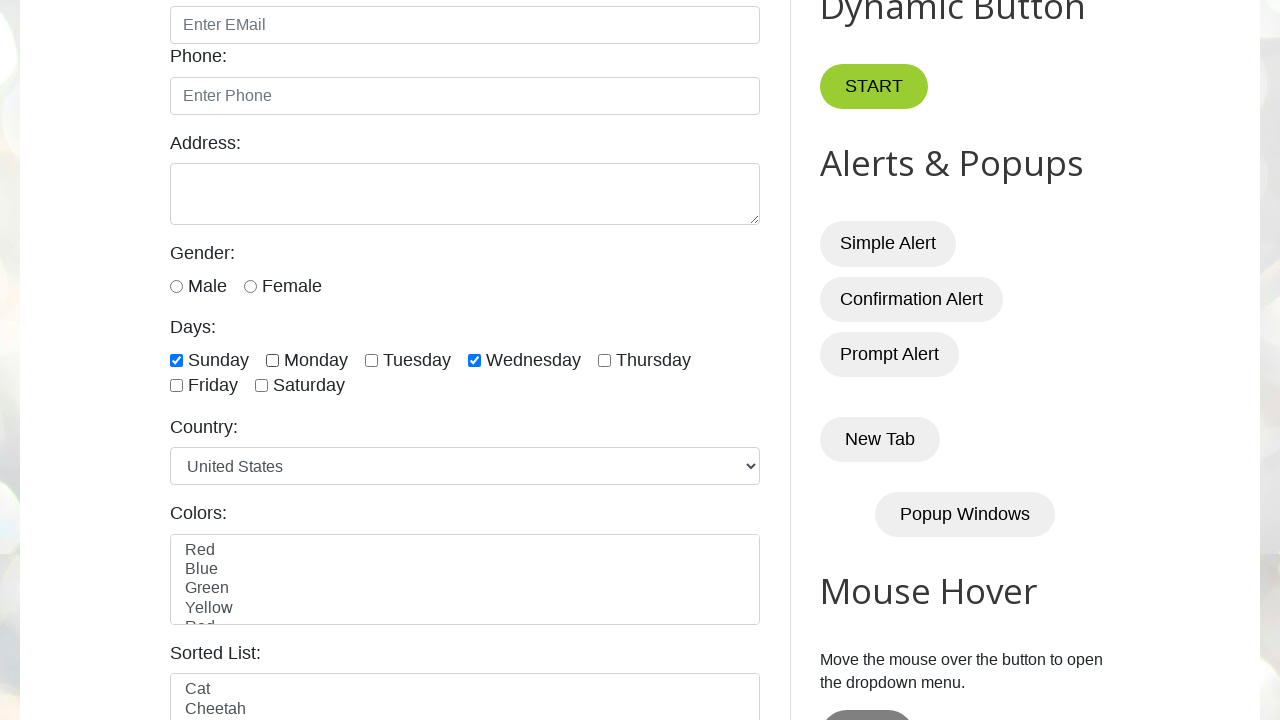

Unchecked checkbox #sunday at (176, 360) on #sunday
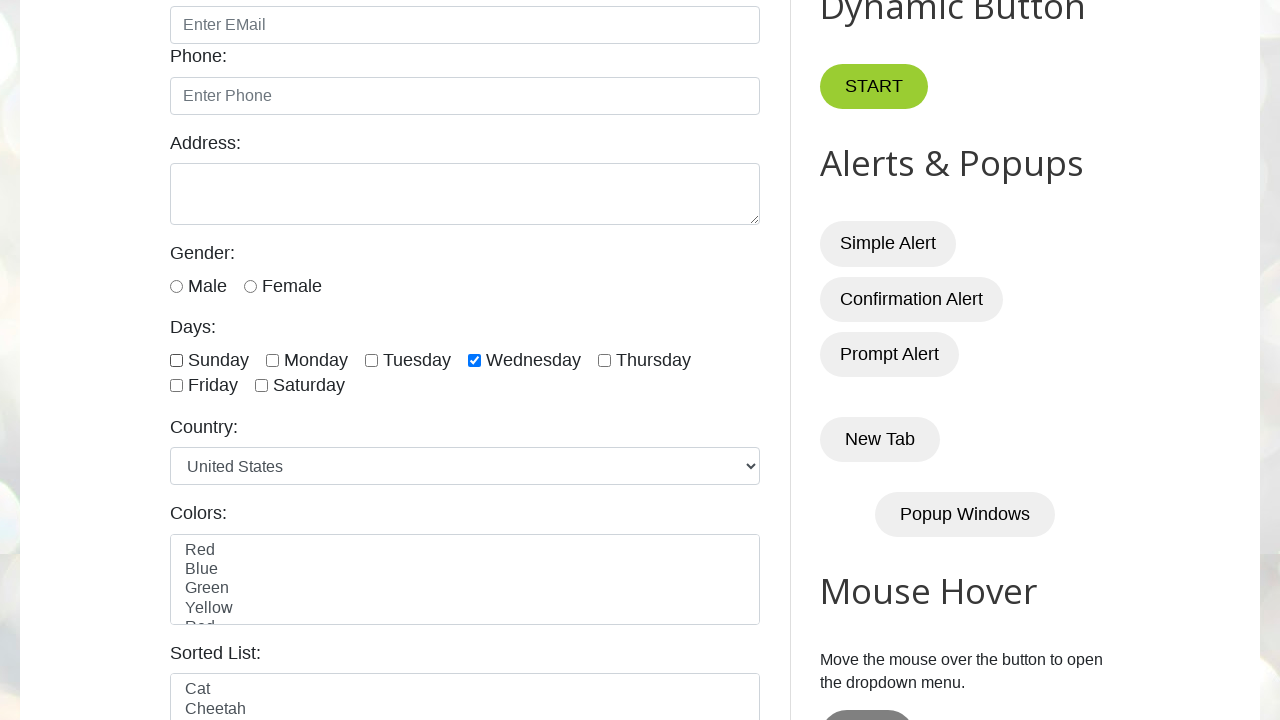

Unchecked checkbox #wednesday at (474, 360) on #wednesday
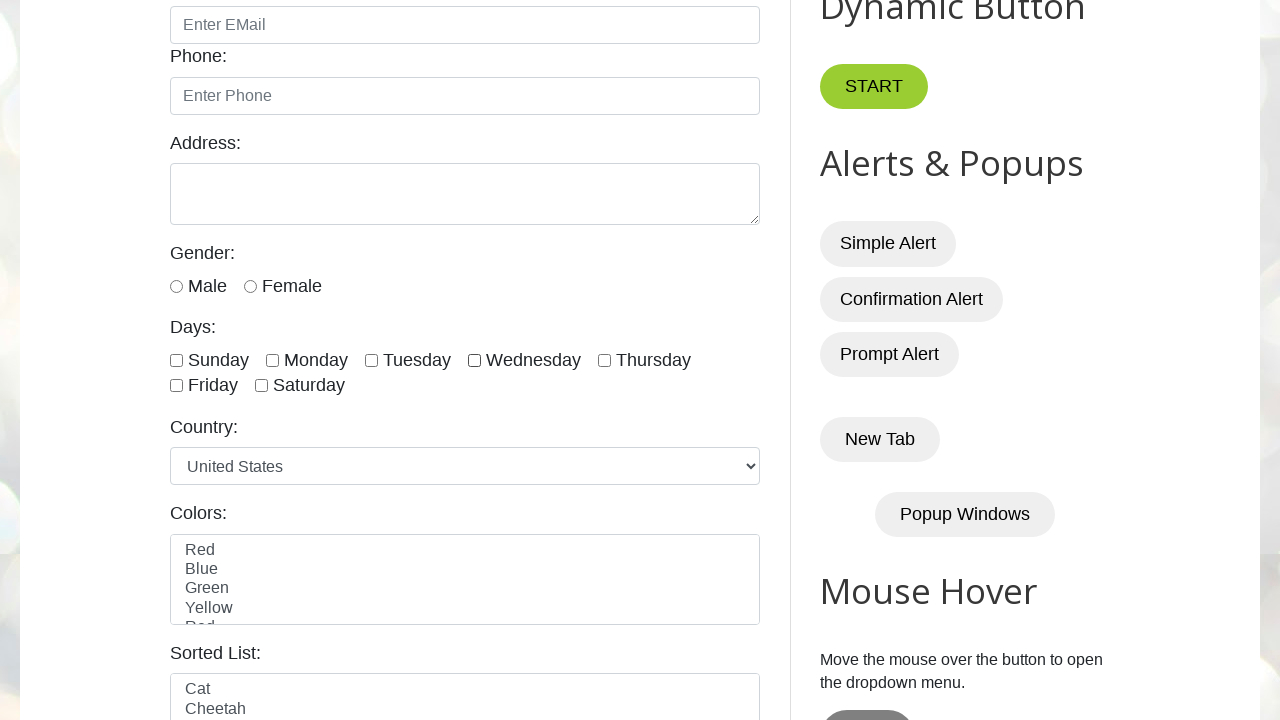

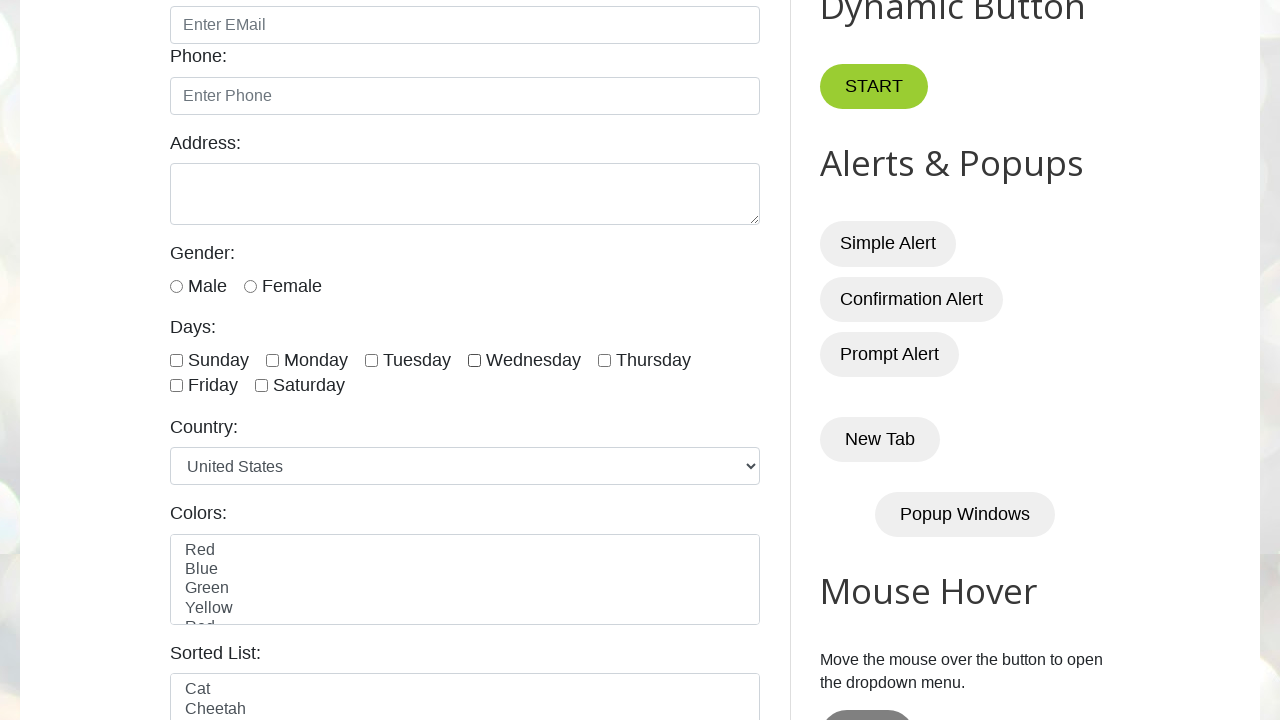